Tests mouse hover interaction on a navigation menu by hovering over "Free Ebooks" menu item and then clicking on "Free Deep Learning eBooks" submenu option

Starting URL: https://www.globalsqa.com/demo-site/

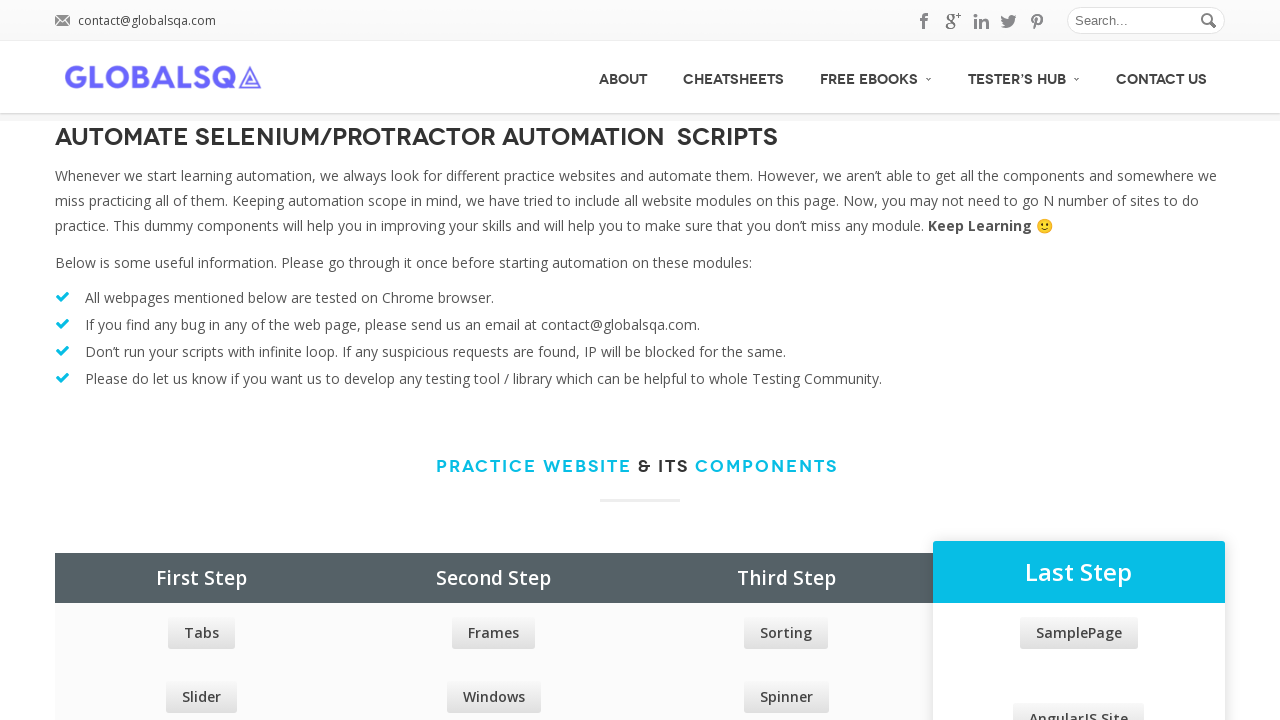

Hovered over 'Free Ebooks' menu item to reveal submenu at (876, 76) on xpath=//a[@class='no_border'][normalize-space()='Free Ebooks']
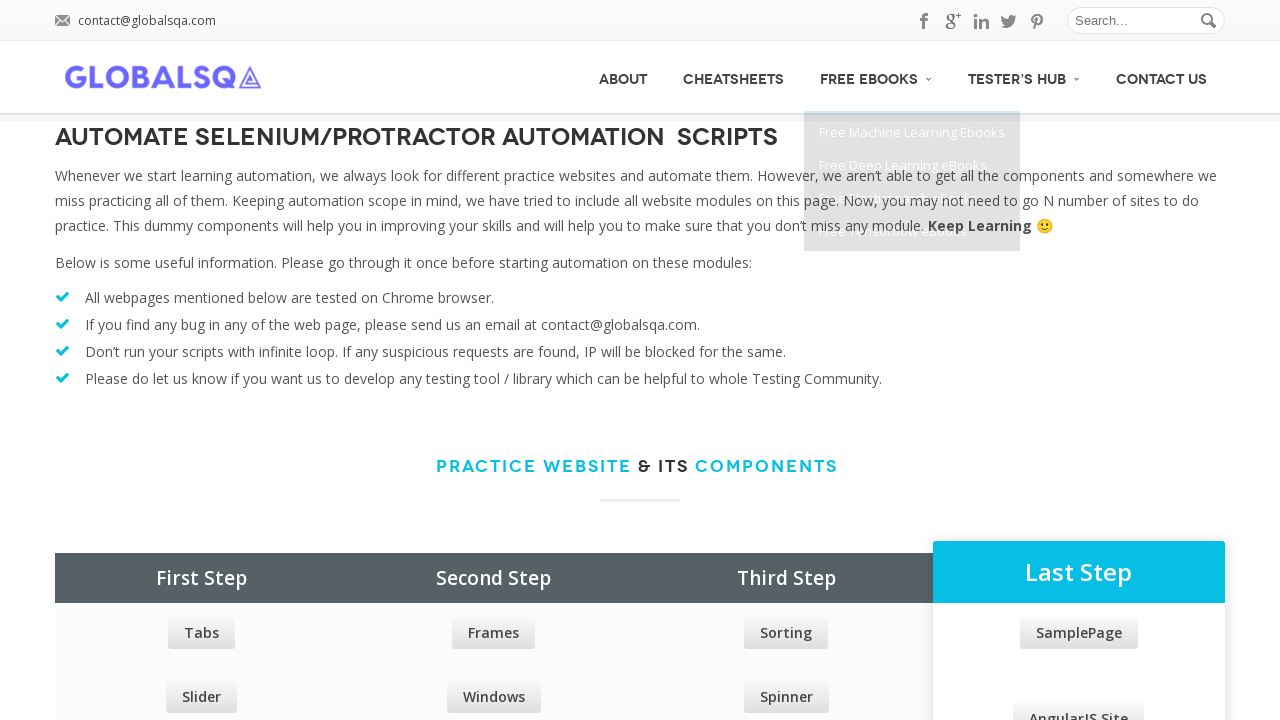

Clicked on 'Free Deep Learning eBooks' submenu option at (903, 165) on xpath=//span[normalize-space()='Free Deep Learning eBooks']
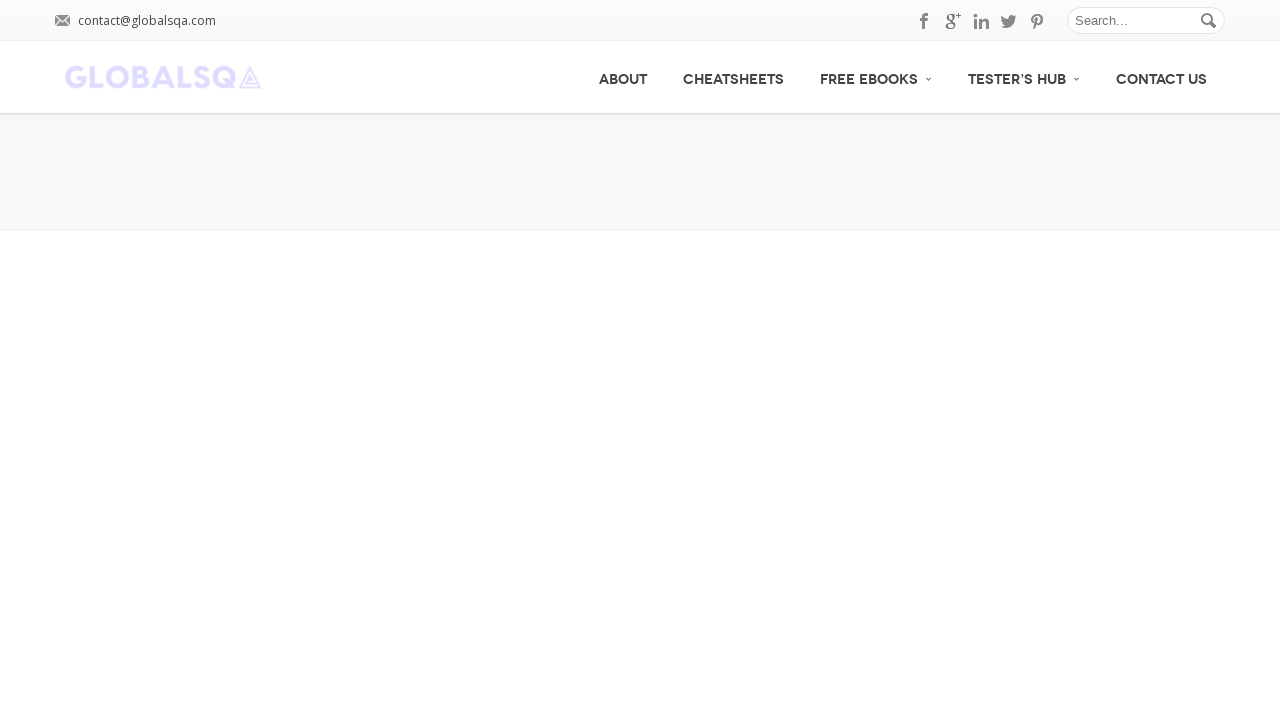

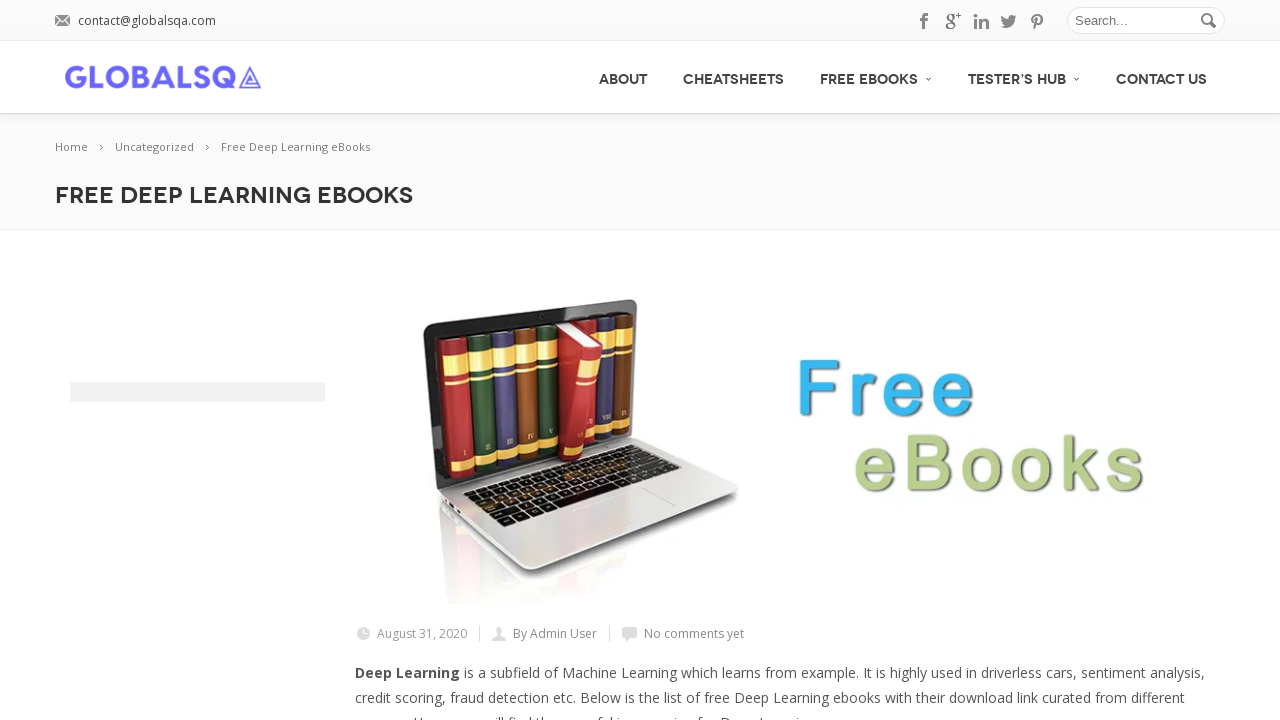